Tests auto-suggestive dropdown functionality by typing a partial country name and selecting "India" from the suggestions list

Starting URL: https://rahulshettyacademy.com/dropdownsPractise/

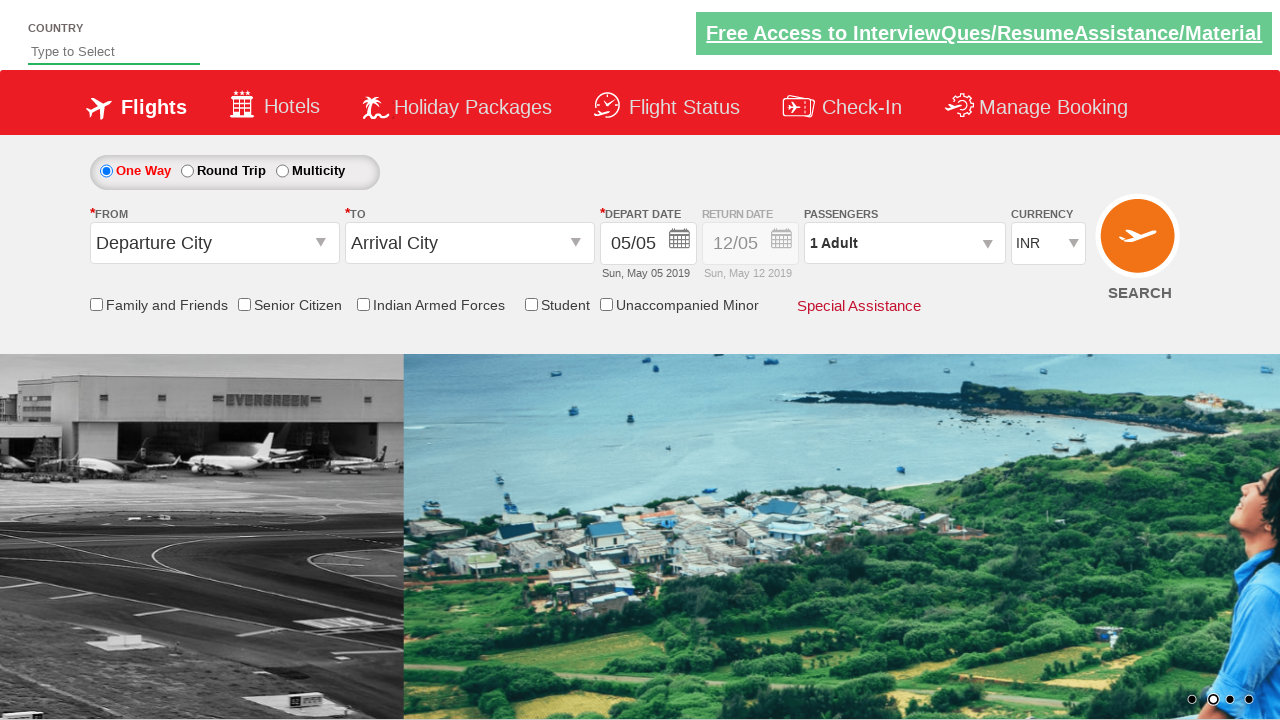

Typed 'ind' in autosuggest field to trigger dropdown suggestions on #autosuggest
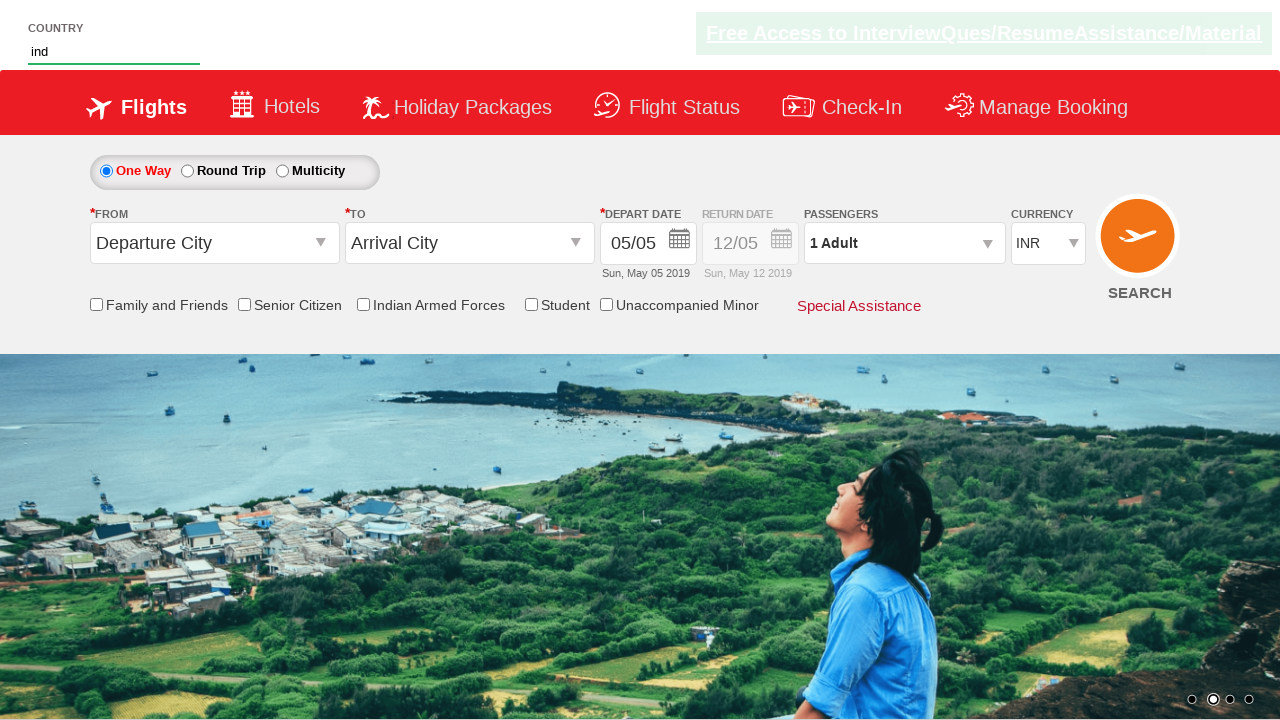

Waited for suggestion options to appear in dropdown
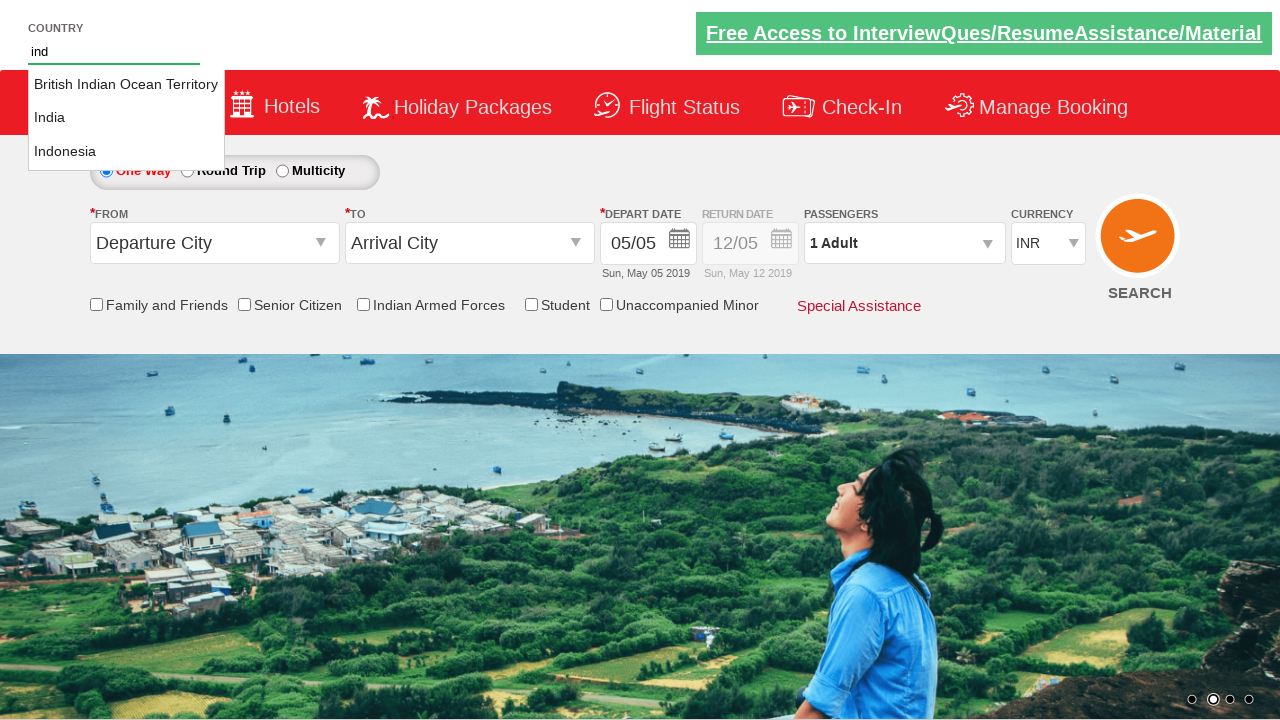

Found 3 suggestion options in dropdown
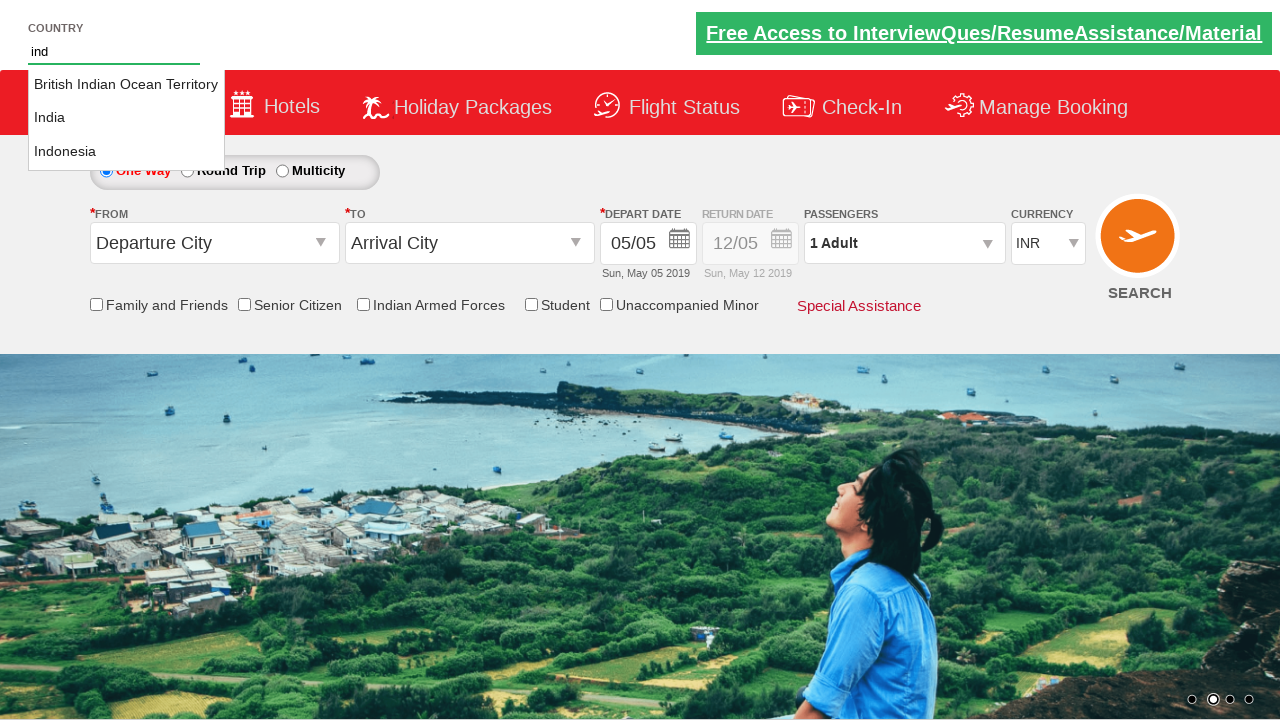

Selected 'India' from auto-suggestive dropdown options at (126, 118) on li.ui-menu-item a >> nth=1
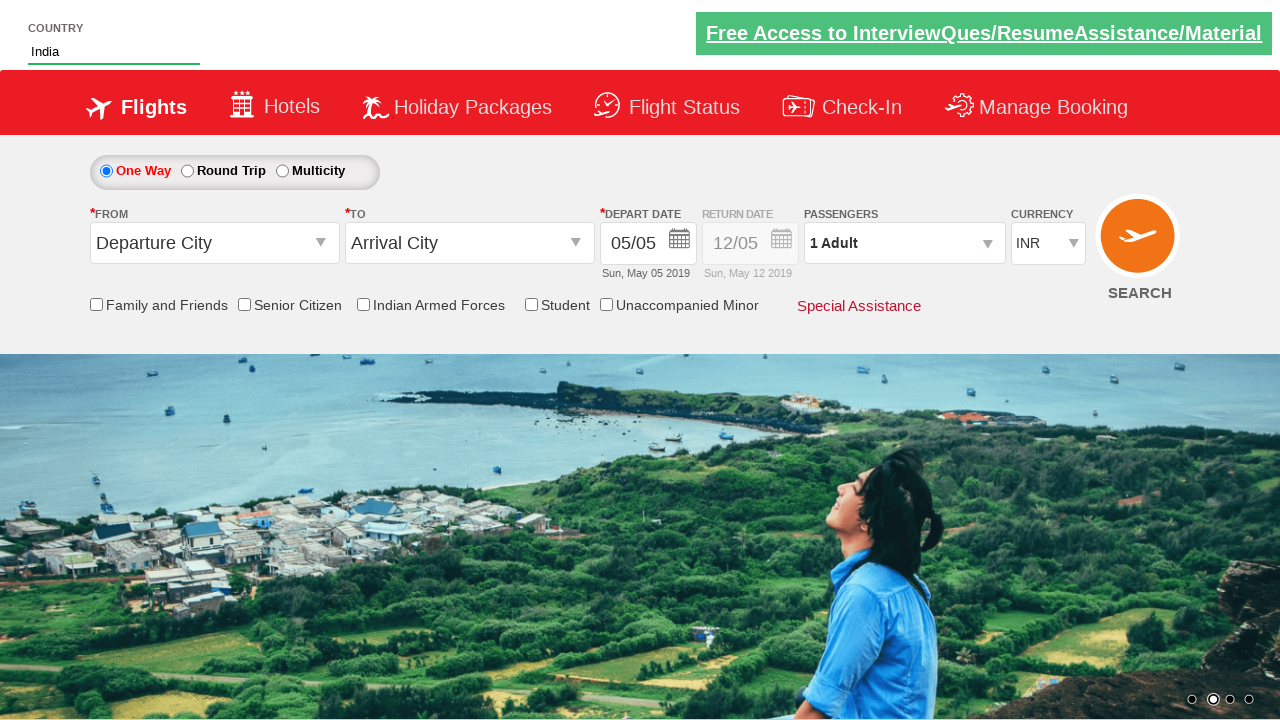

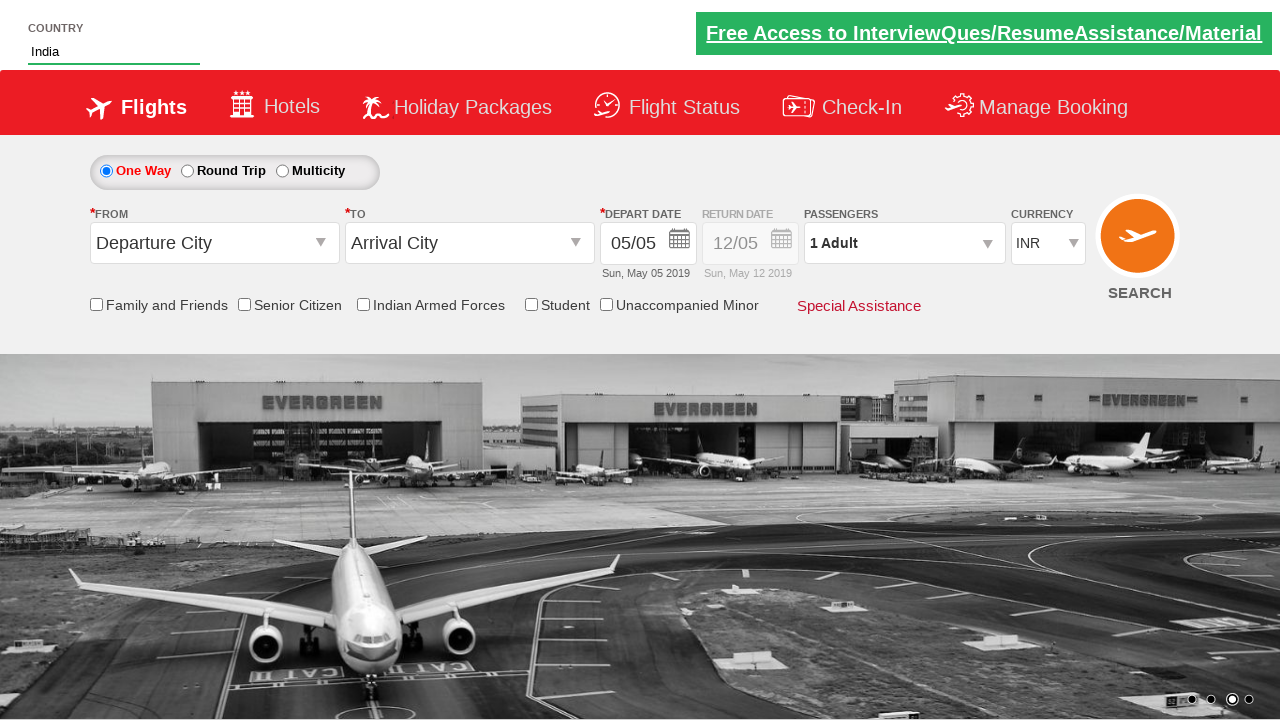